Navigates to the Netmeds pharmacy website and verifies the page loads by checking the title and URL are accessible

Starting URL: https://www.netmeds.com/

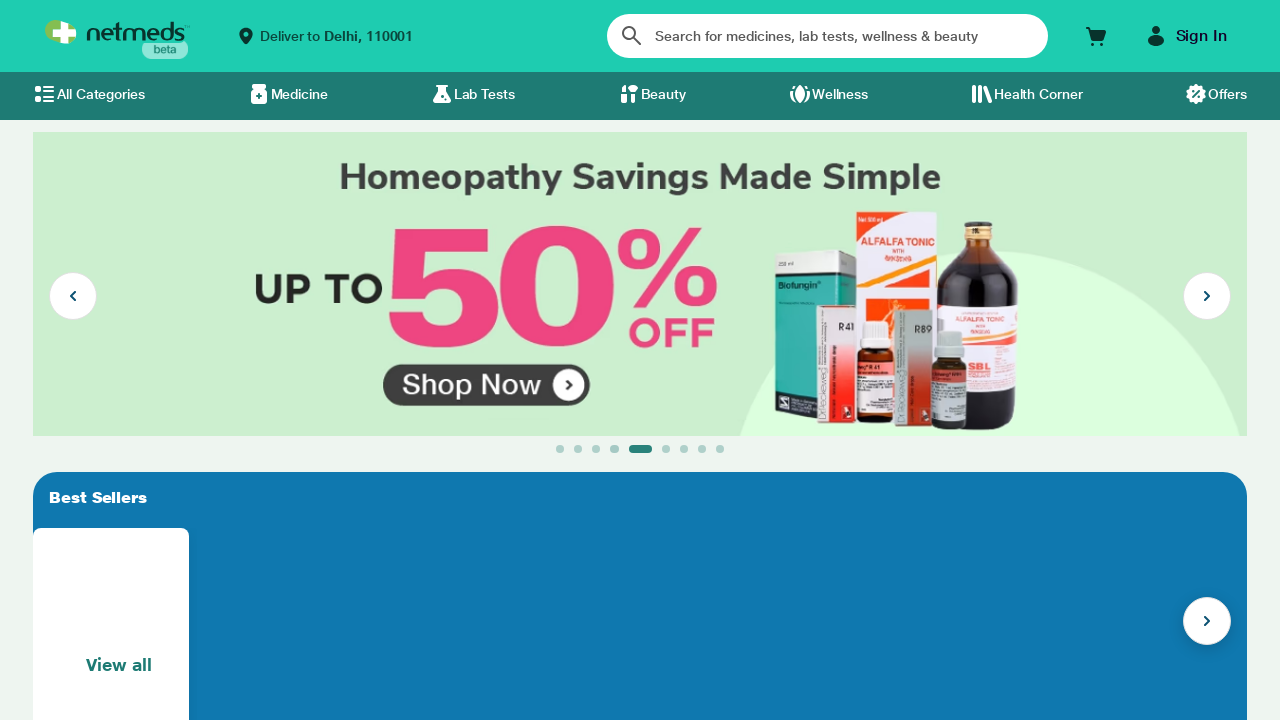

Waited for page to reach domcontentloaded state
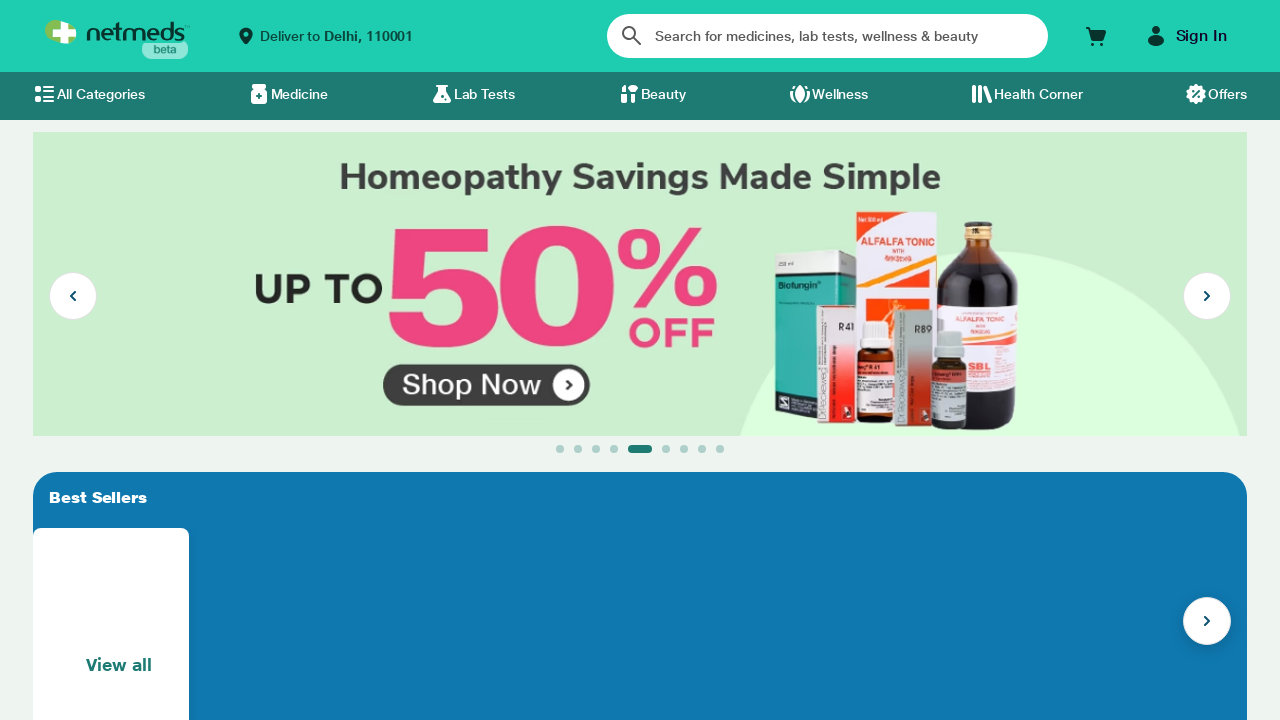

Retrieved page title: Order Medicine Online from India's Most Trusted Online Pharmacy | Netmeds
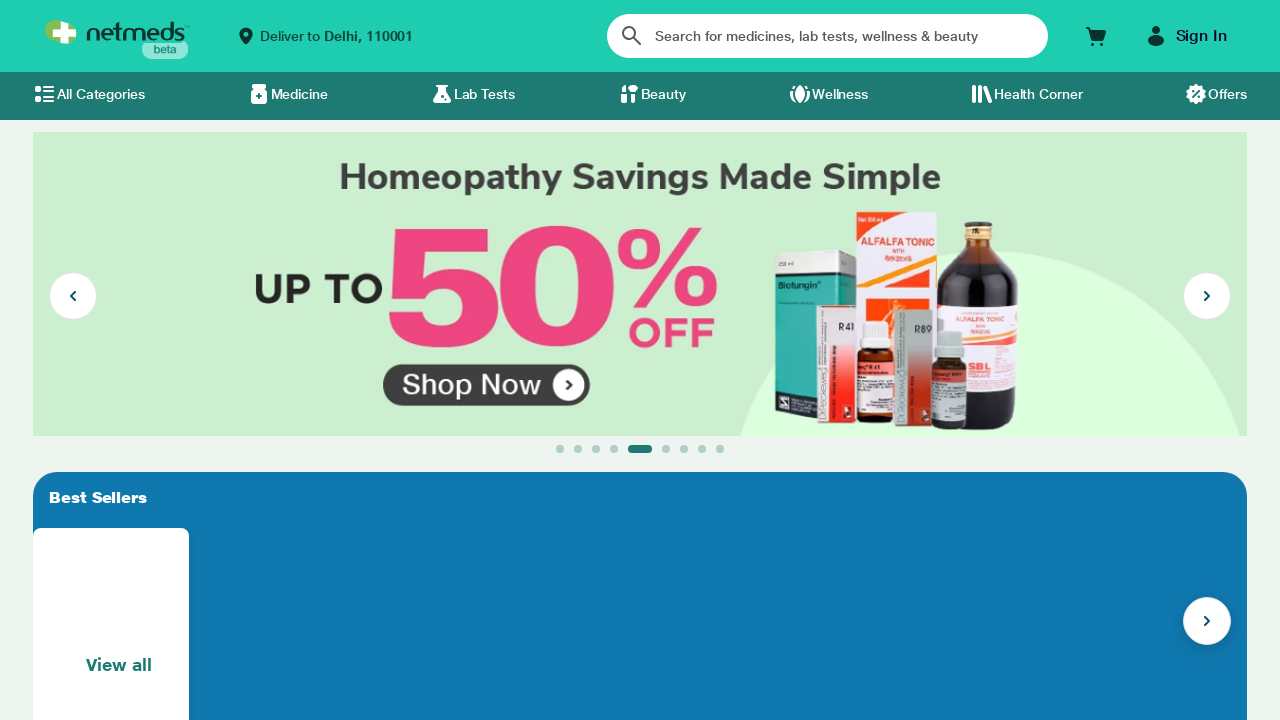

Retrieved current URL: https://www.netmeds.com/
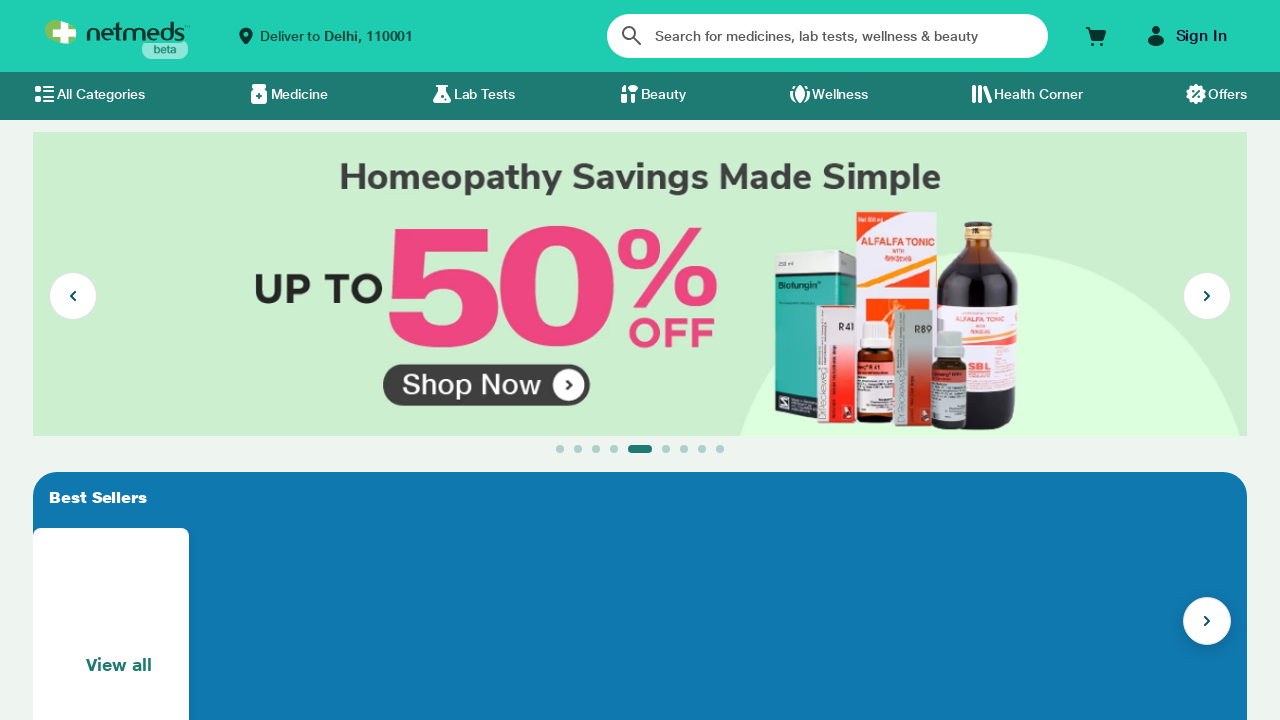

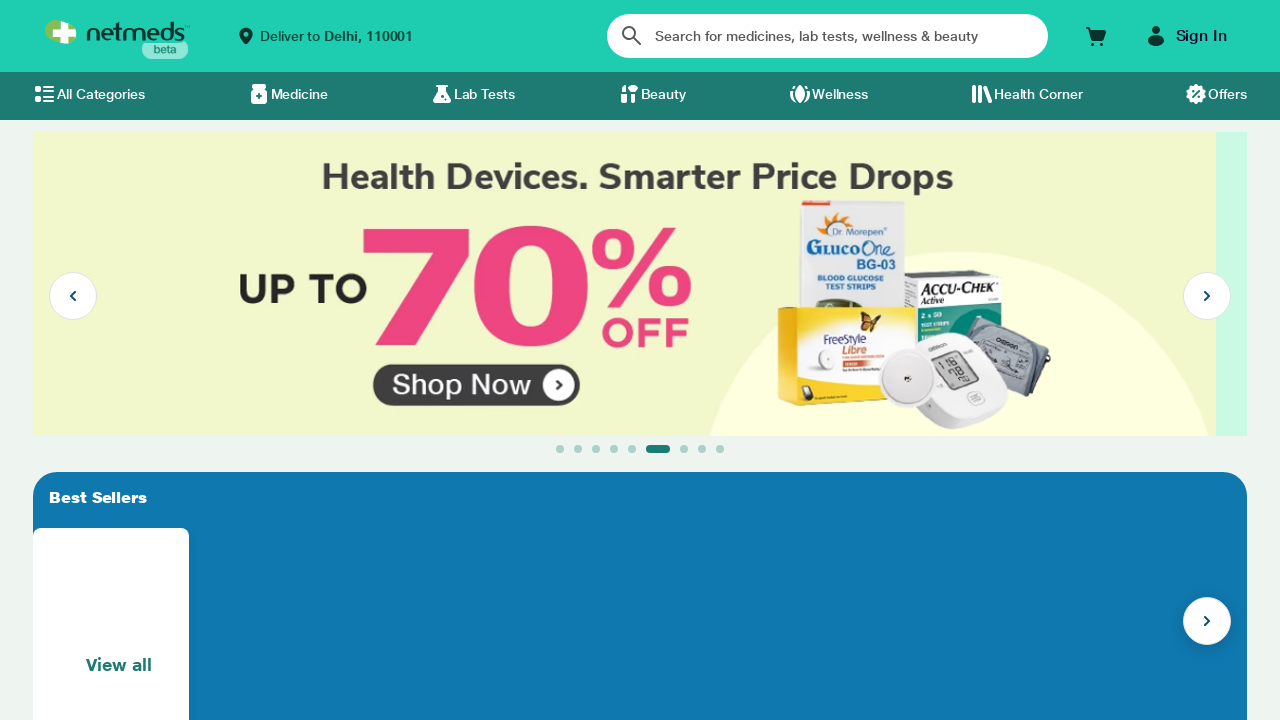